Tests a text input form by finding a textarea, entering text, and clicking the submit button to verify the answer

Starting URL: https://suninjuly.github.io/text_input_task.html

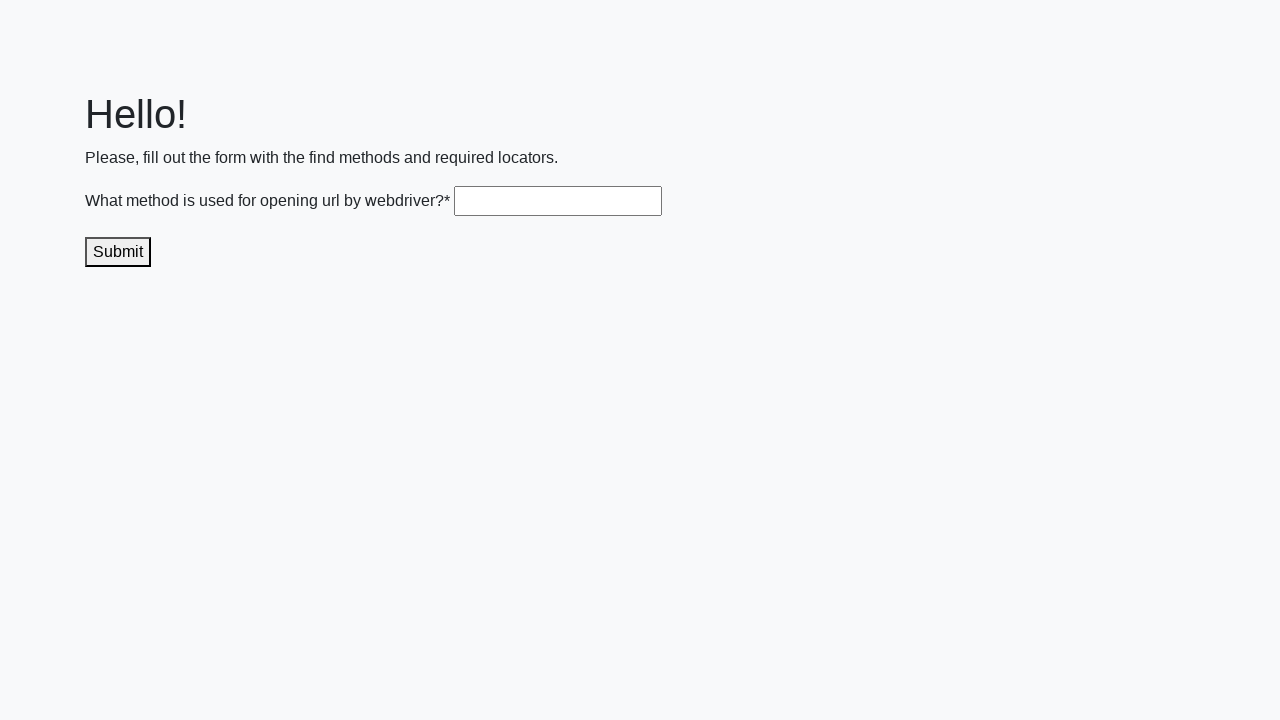

Filled textarea with 'get()' on .textarea
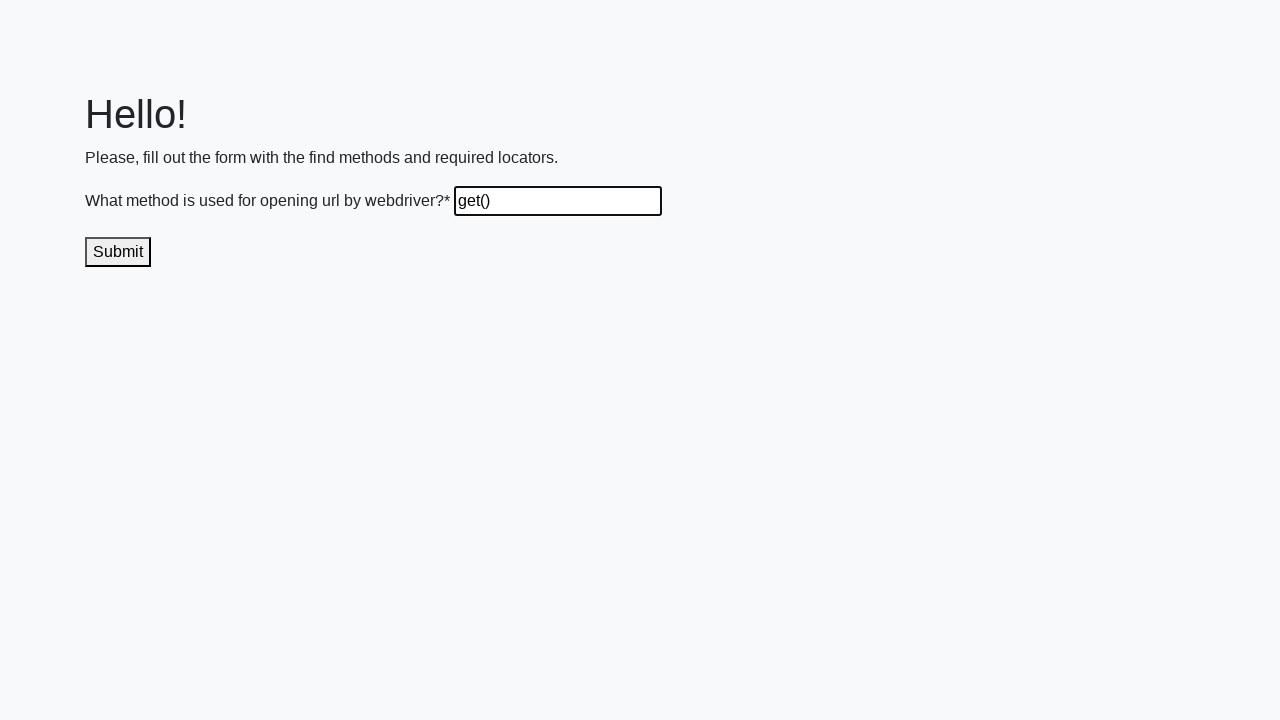

Clicked submit button at (118, 252) on .submit-submission
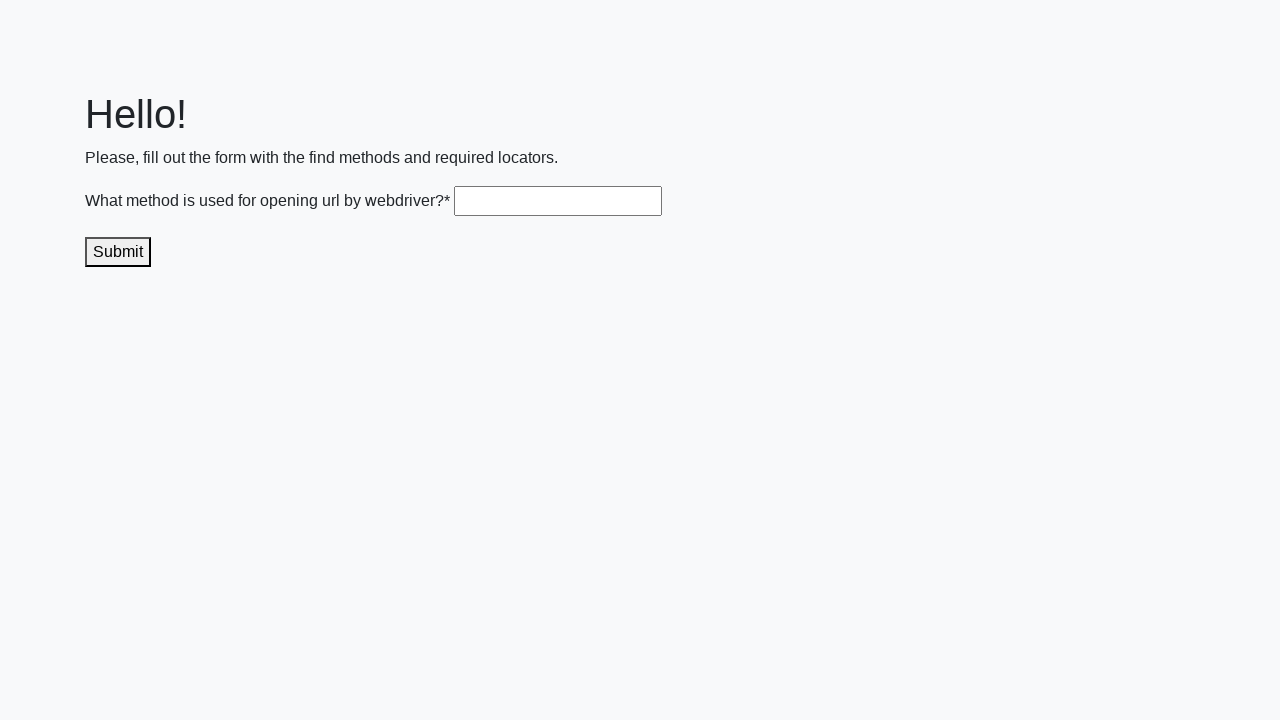

Waited 1000ms for result to appear
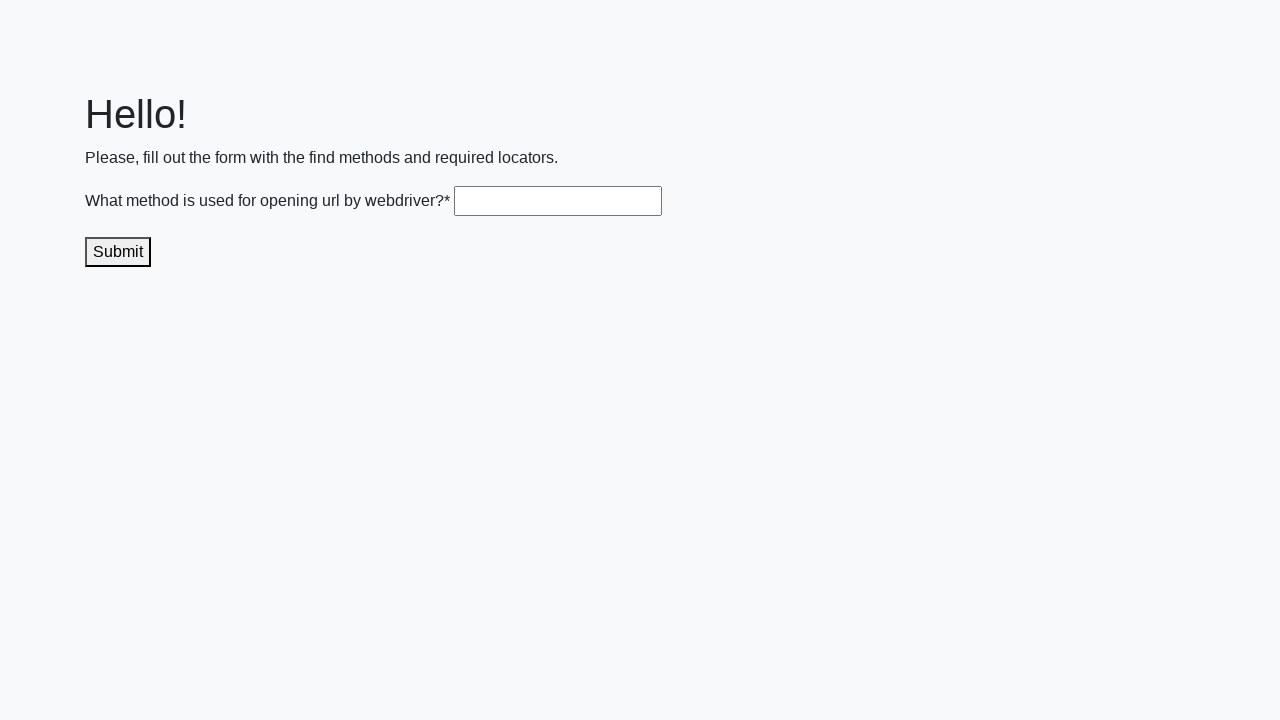

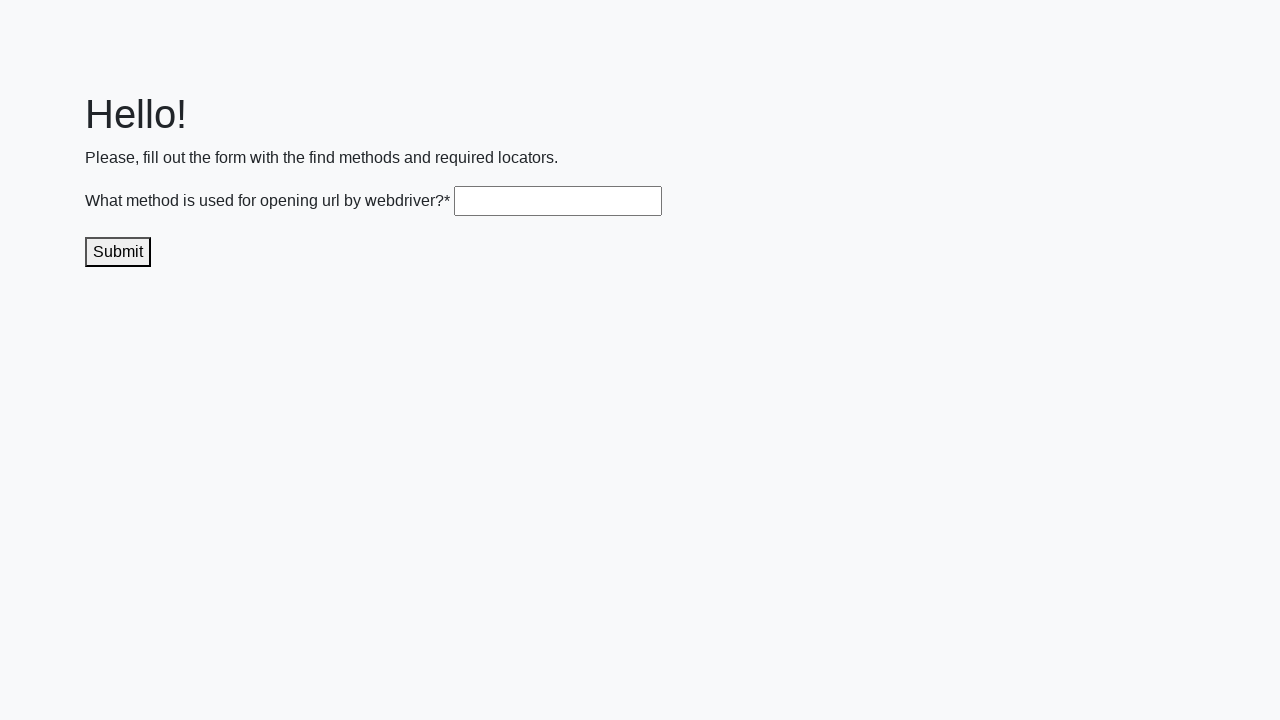